Tests JavaScript dialog handling by clicking buttons that trigger JS Alert, JS Confirm, and JS Prompt dialogs, then accepting/dismissing them appropriately based on their type.

Starting URL: https://the-internet.herokuapp.com/javascript_alerts

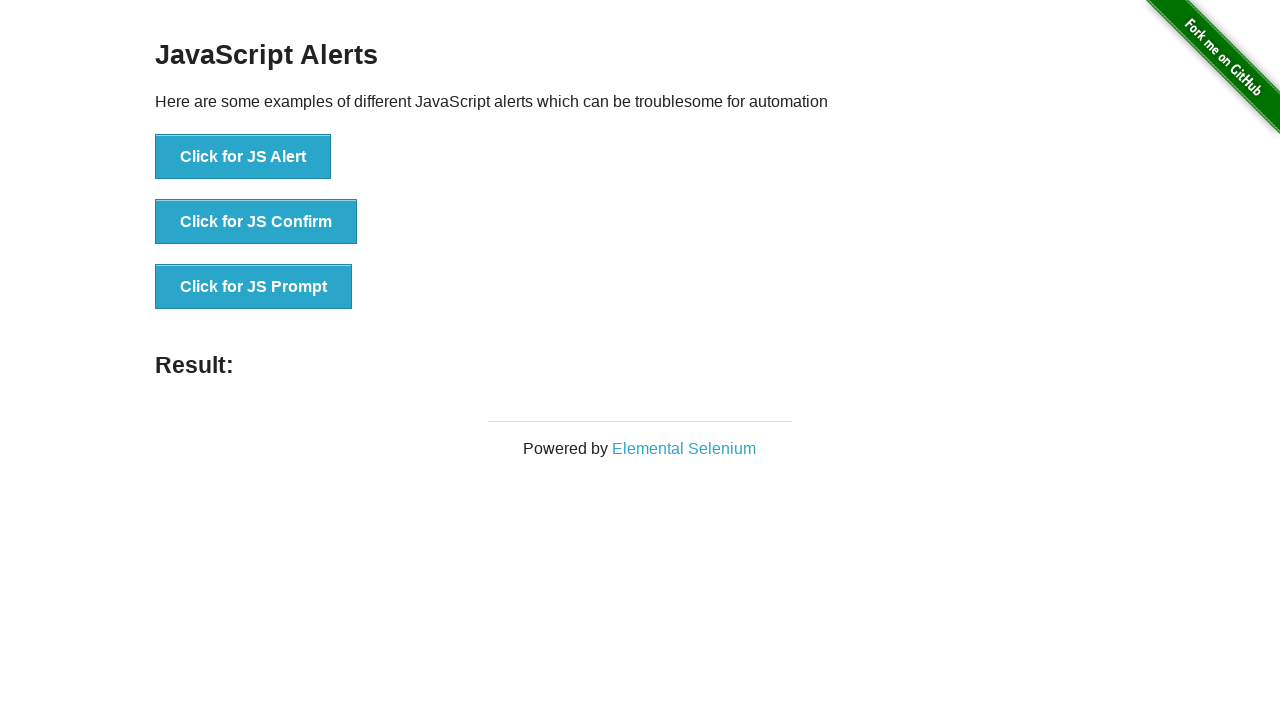

Set up dialog handler to manage JS dialogs
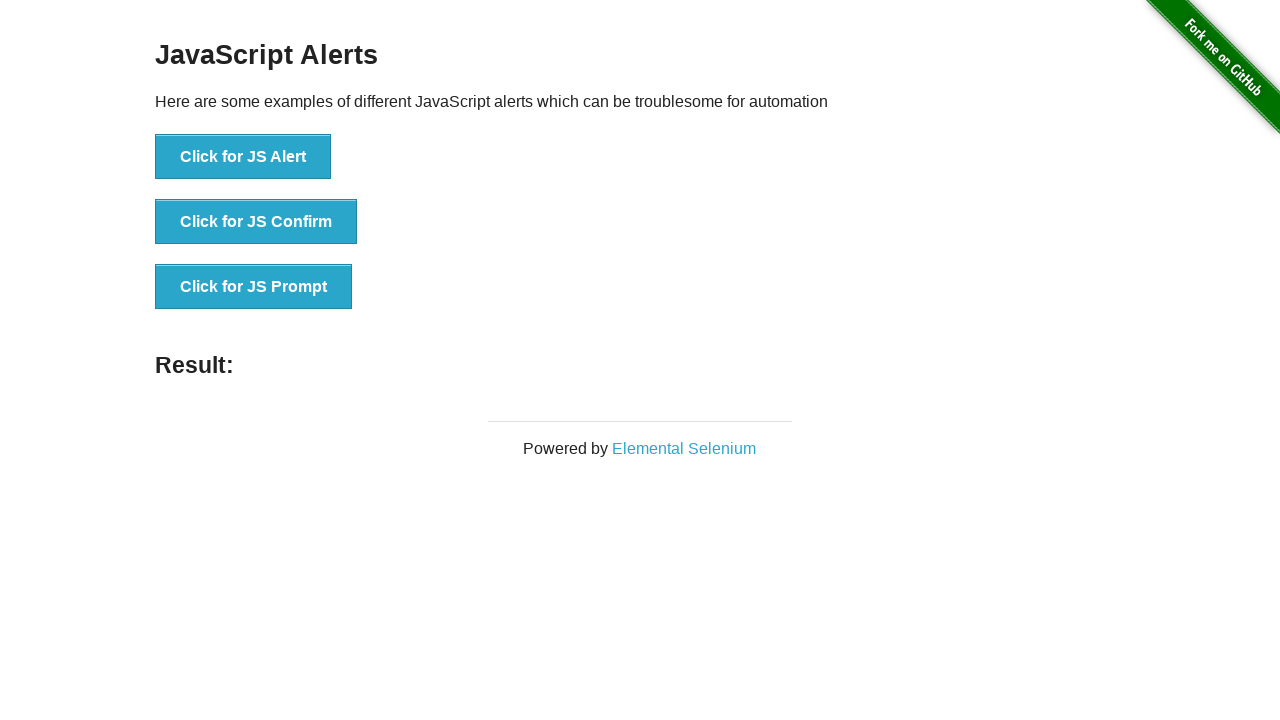

Clicked JS Alert button and accepted the alert dialog at (243, 157) on internal:role=button[name="Click for JS Alert"i]
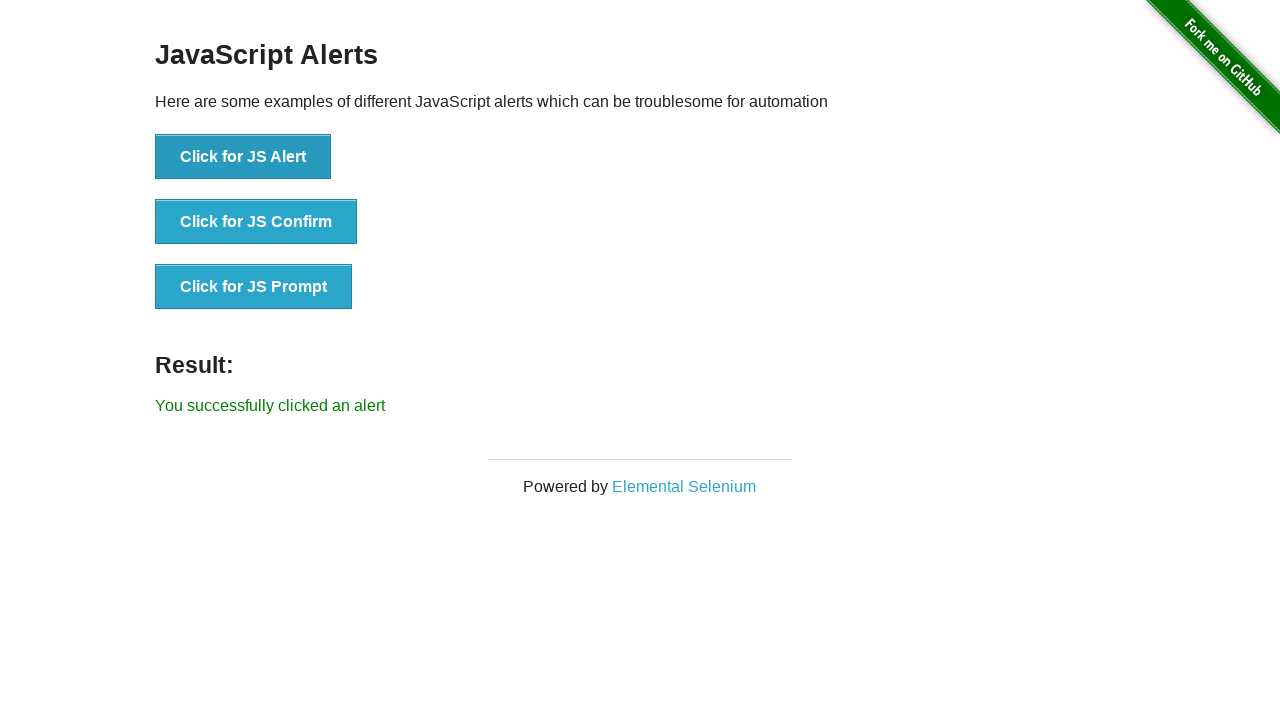

Clicked JS Confirm button and dismissed the confirmation dialog at (256, 222) on internal:role=button[name="Click for JS Confirm"i]
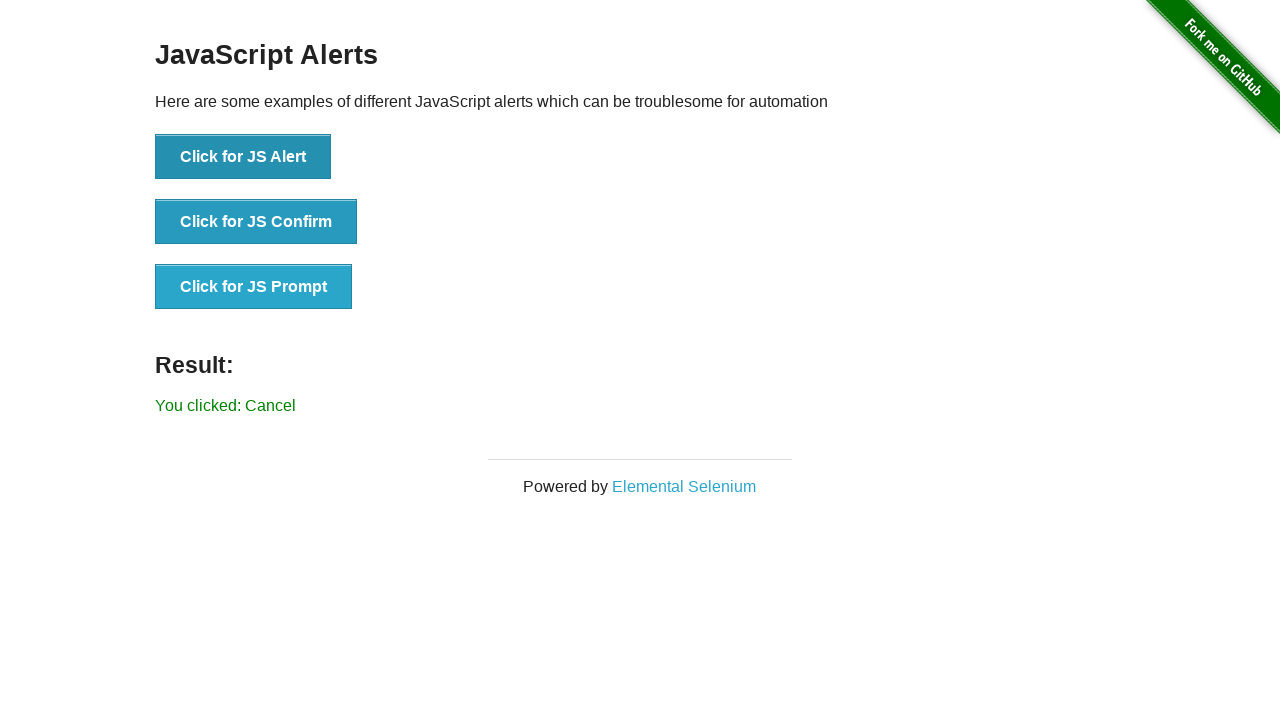

Clicked JS Prompt button and accepted the prompt with 'This is a prompt' at (254, 287) on internal:role=button[name="Click for JS Prompt"i]
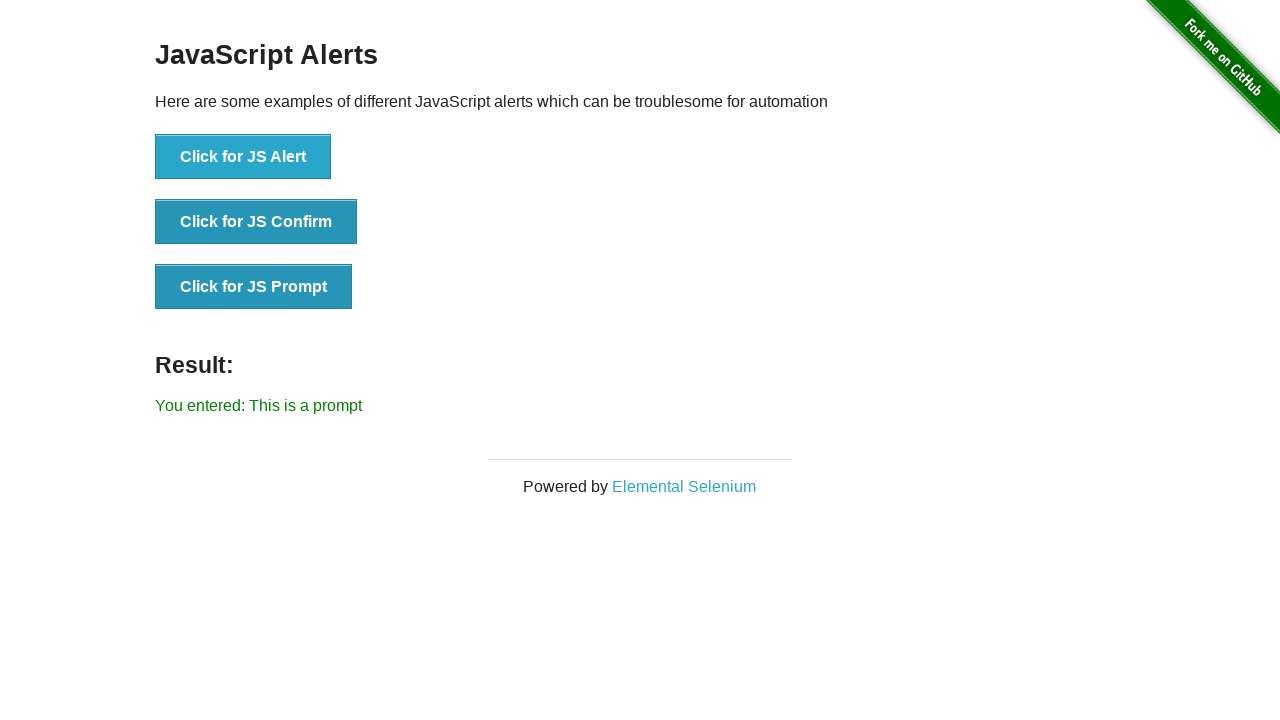

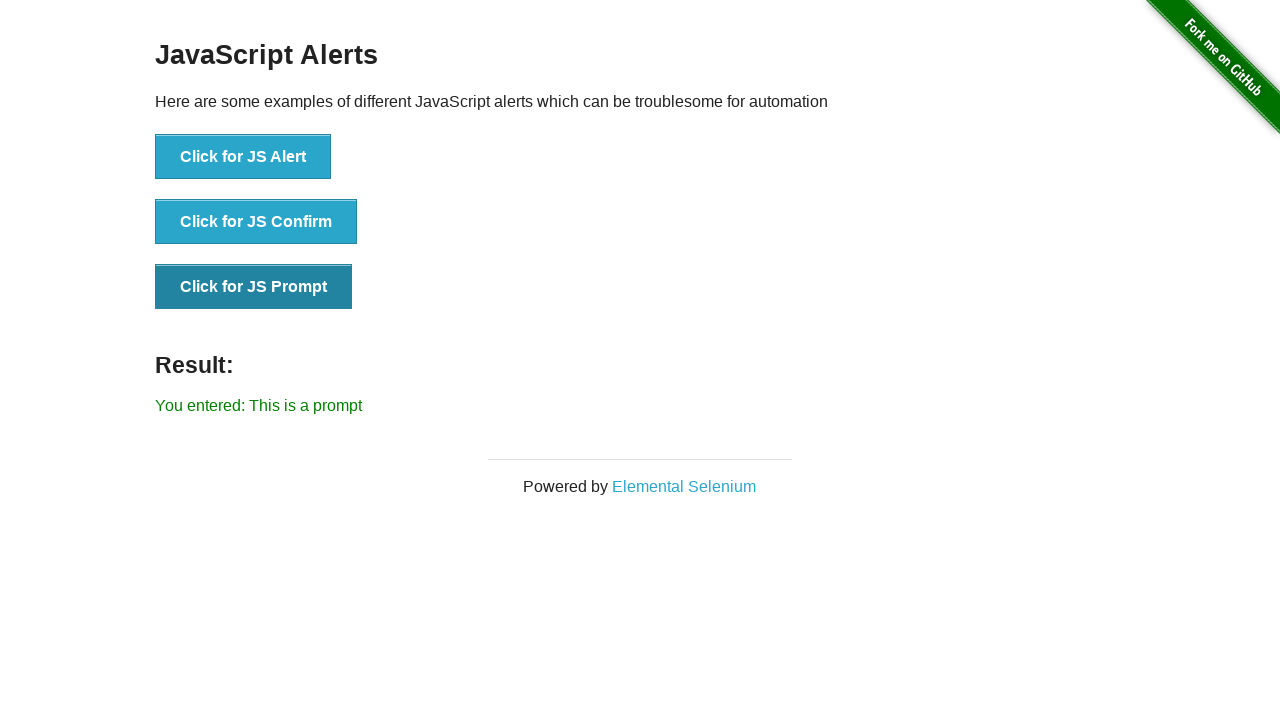